Tests toggle checkbox functionality on the hidden elements page

Starting URL: https://testautomationpractice.blogspot.com/

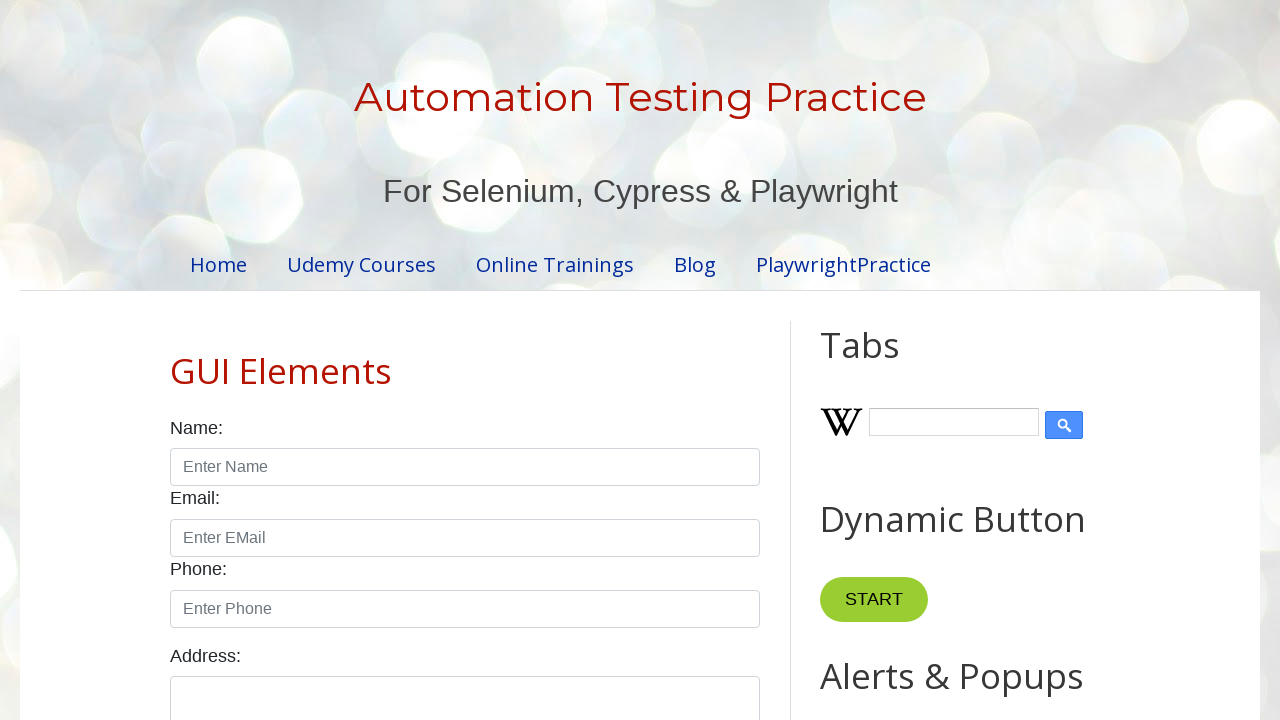

Clicked on 'Hidden Elements & AJAX' link to navigate to the test page at (290, 568) on text=Hidden Elements & AJAX
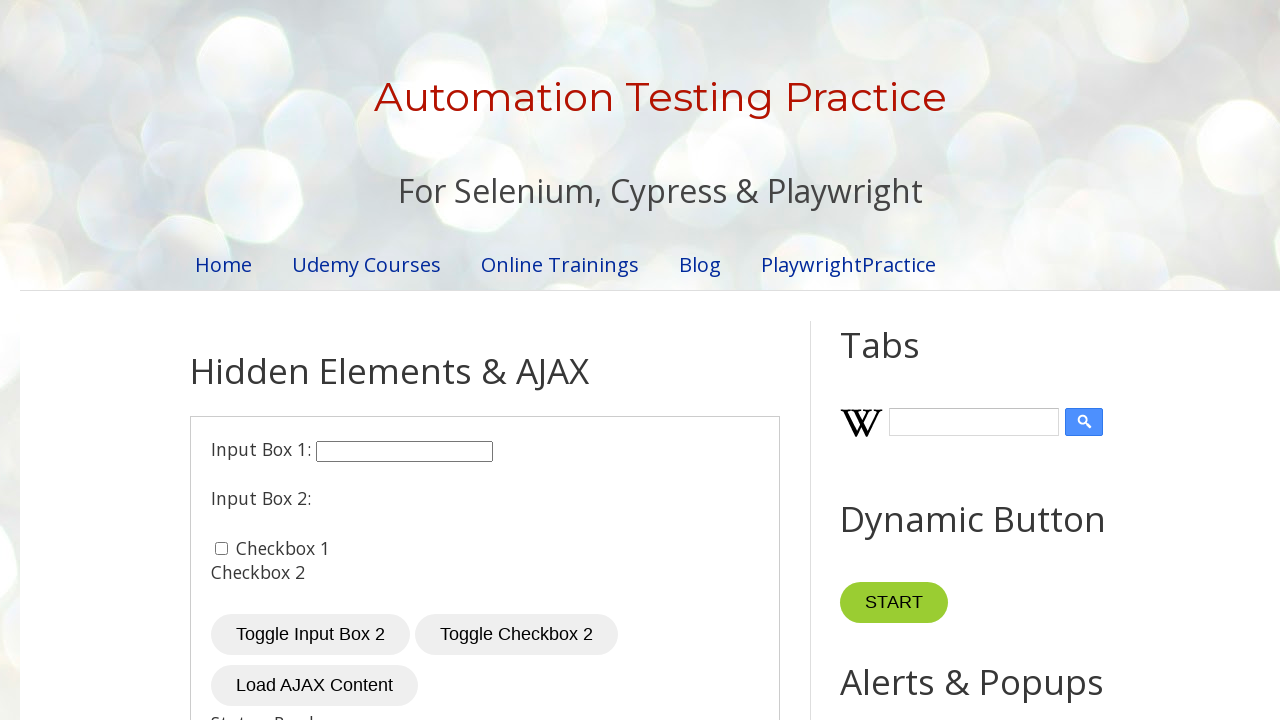

Checked the first checkbox at (222, 548) on input#checkbox1
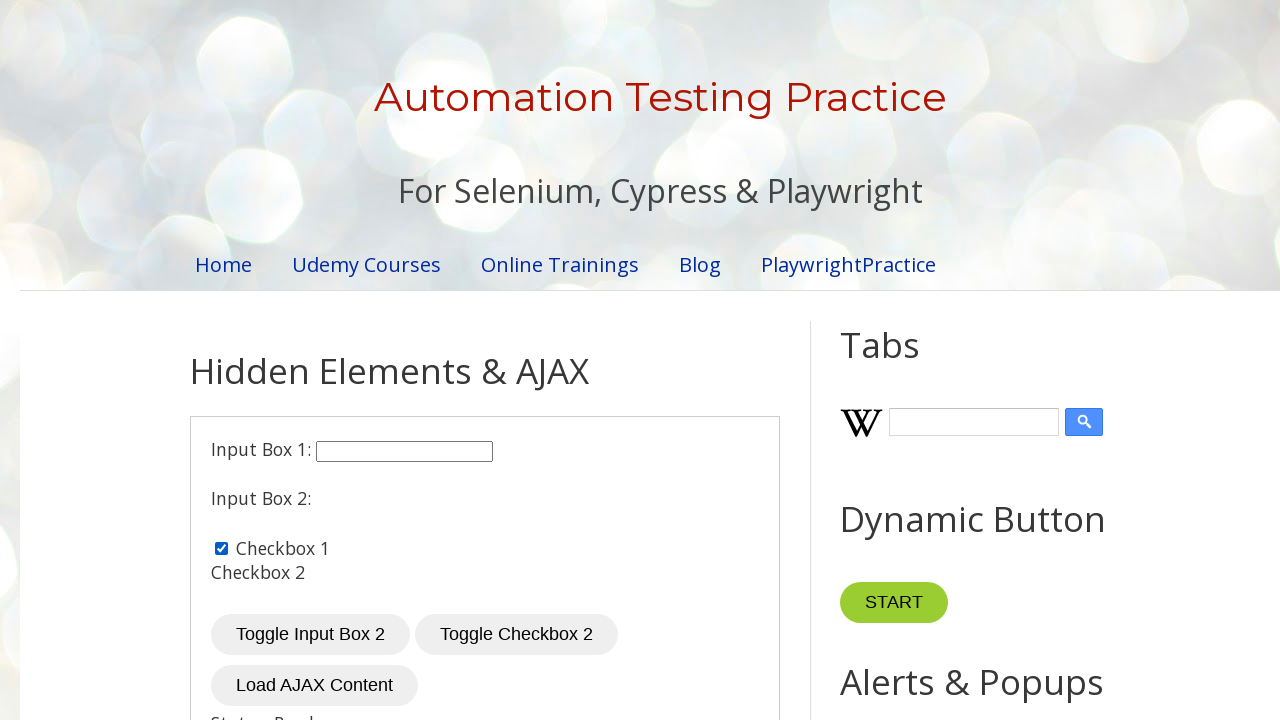

Clicked toggle button to reveal second checkbox at (516, 635) on button#toggleCheckbox
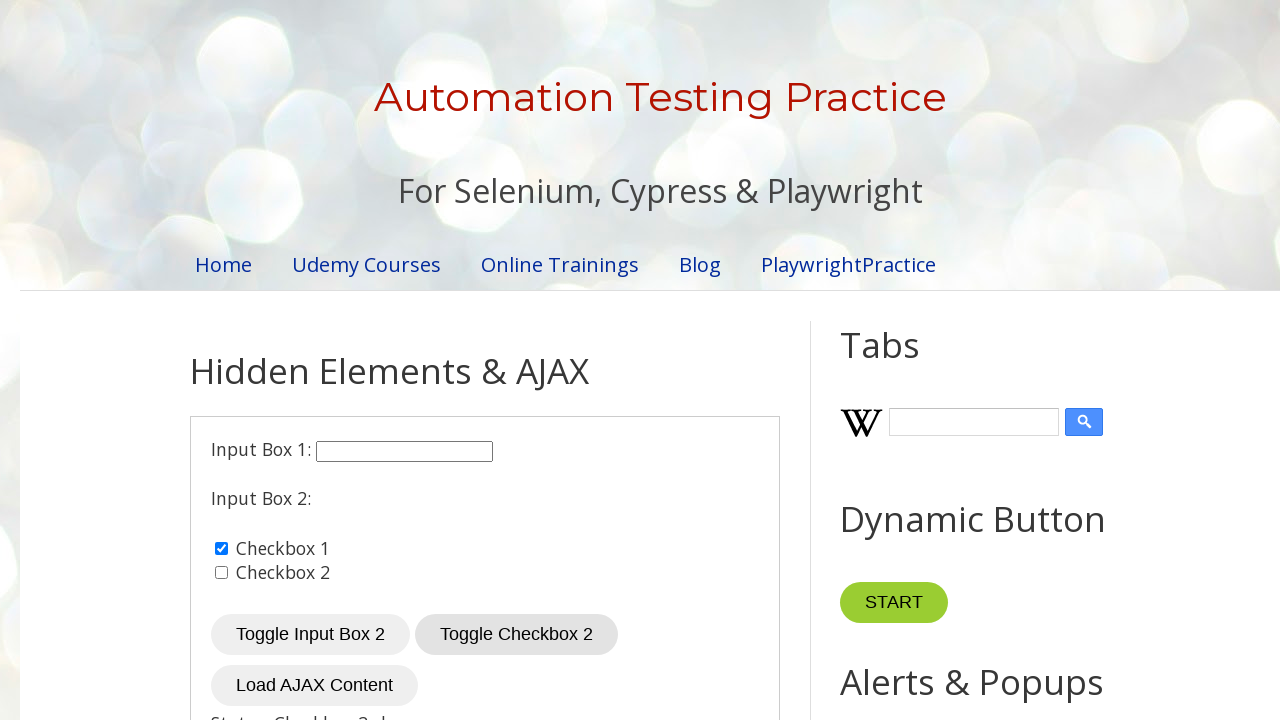

Checked the second checkbox at (222, 573) on input#checkbox2
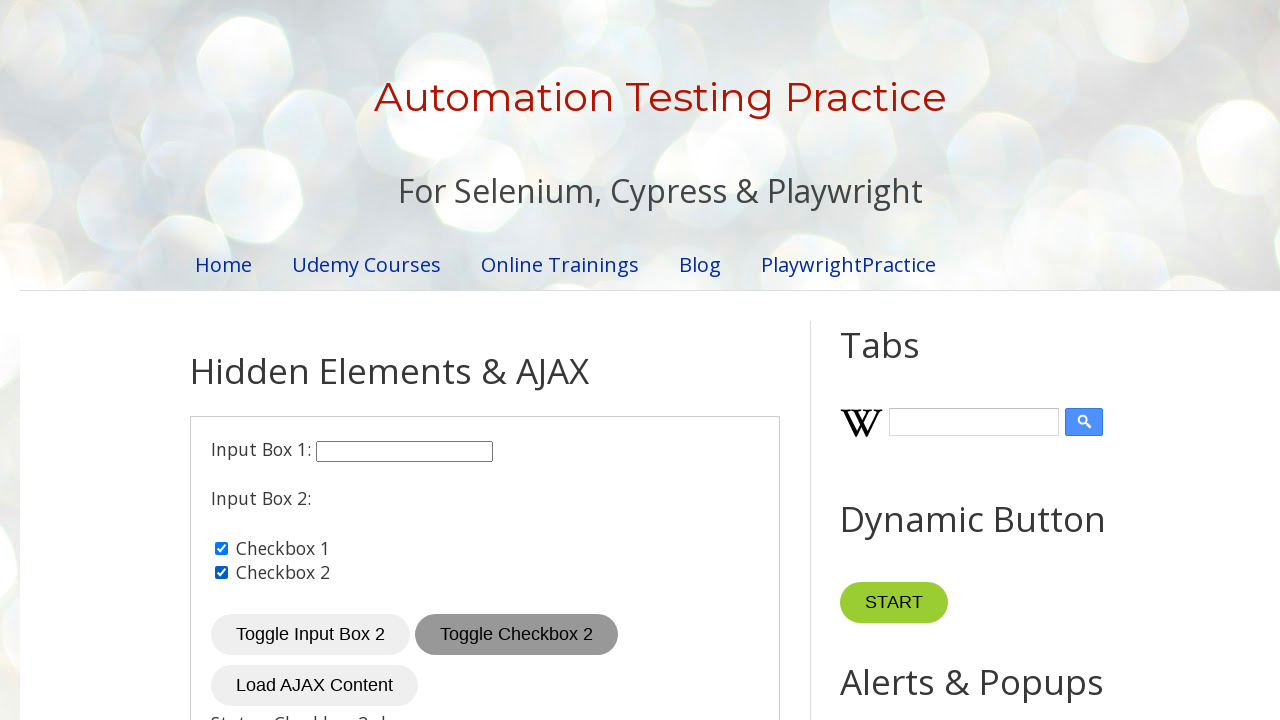

Clicked on 'Home' link to return to homepage at (224, 264) on text=Home
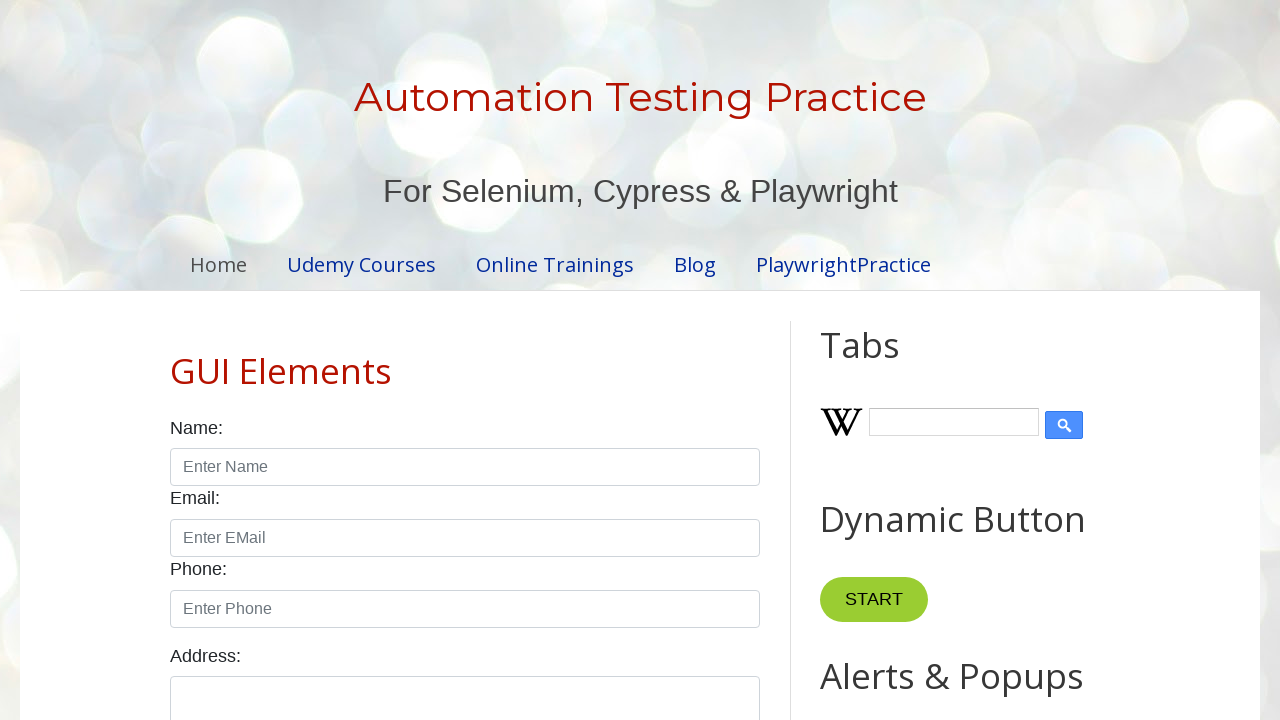

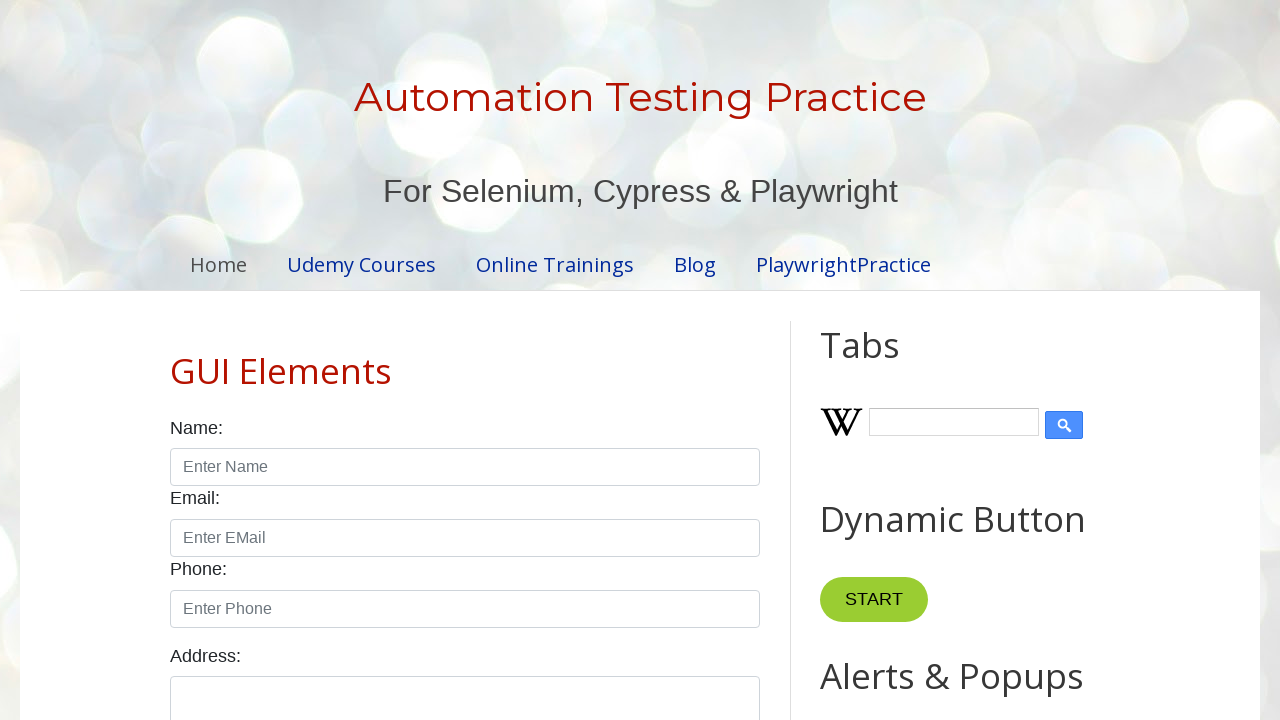